Selects a Samsung Galaxy S6 product, adds it to cart, navigates to cart and verifies the item was added.

Starting URL: https://www.demoblaze.com

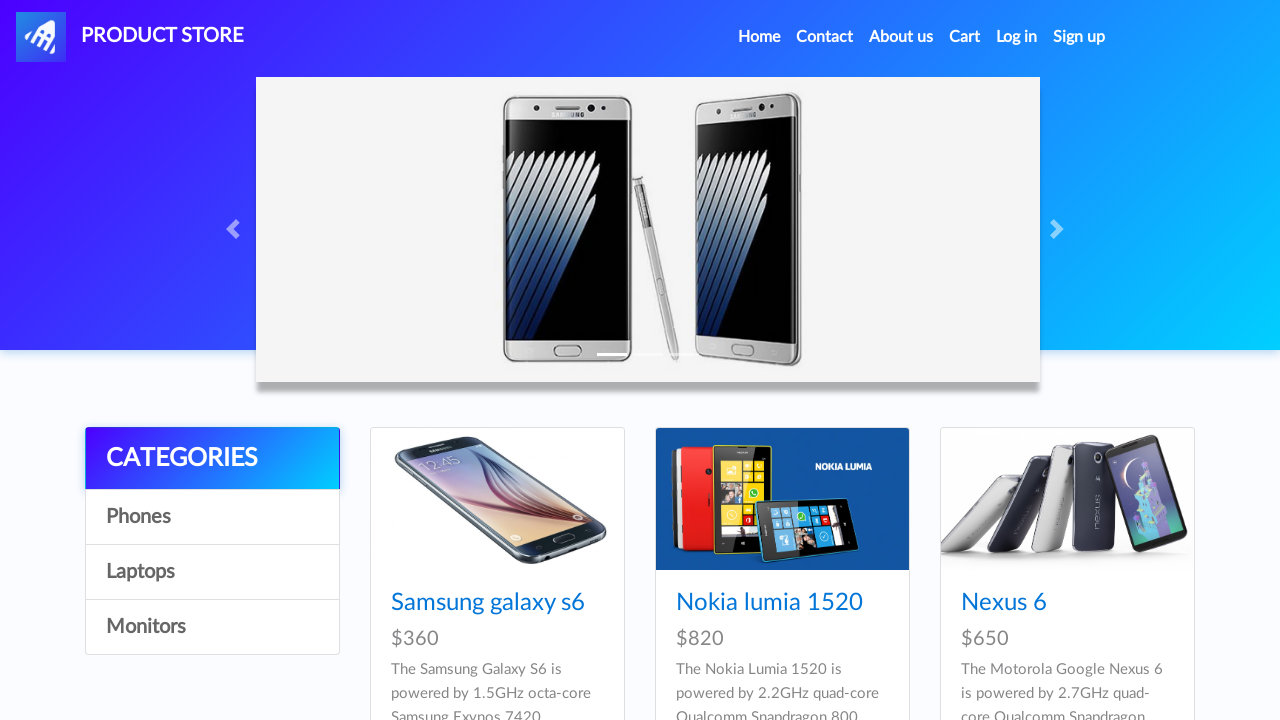

Products loaded on homepage
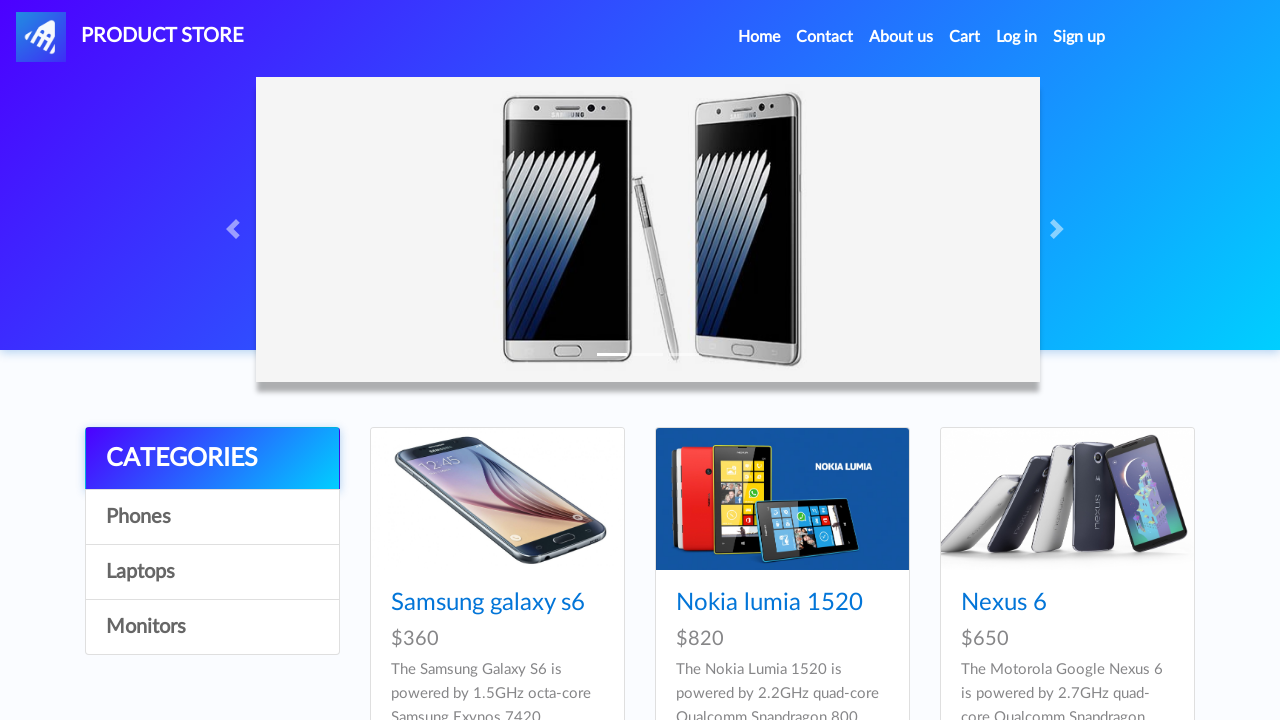

Clicked on Samsung Galaxy S6 product at (488, 603) on a:has-text('Samsung galaxy s6')
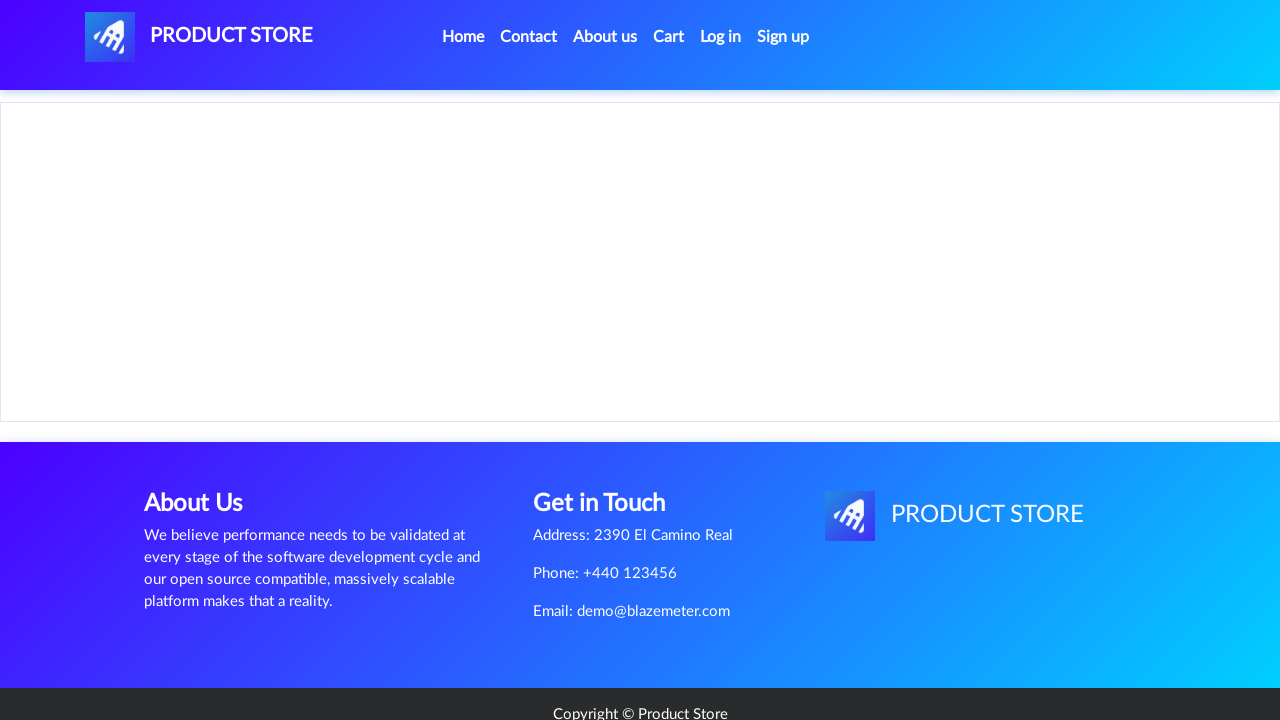

Product detail page loaded
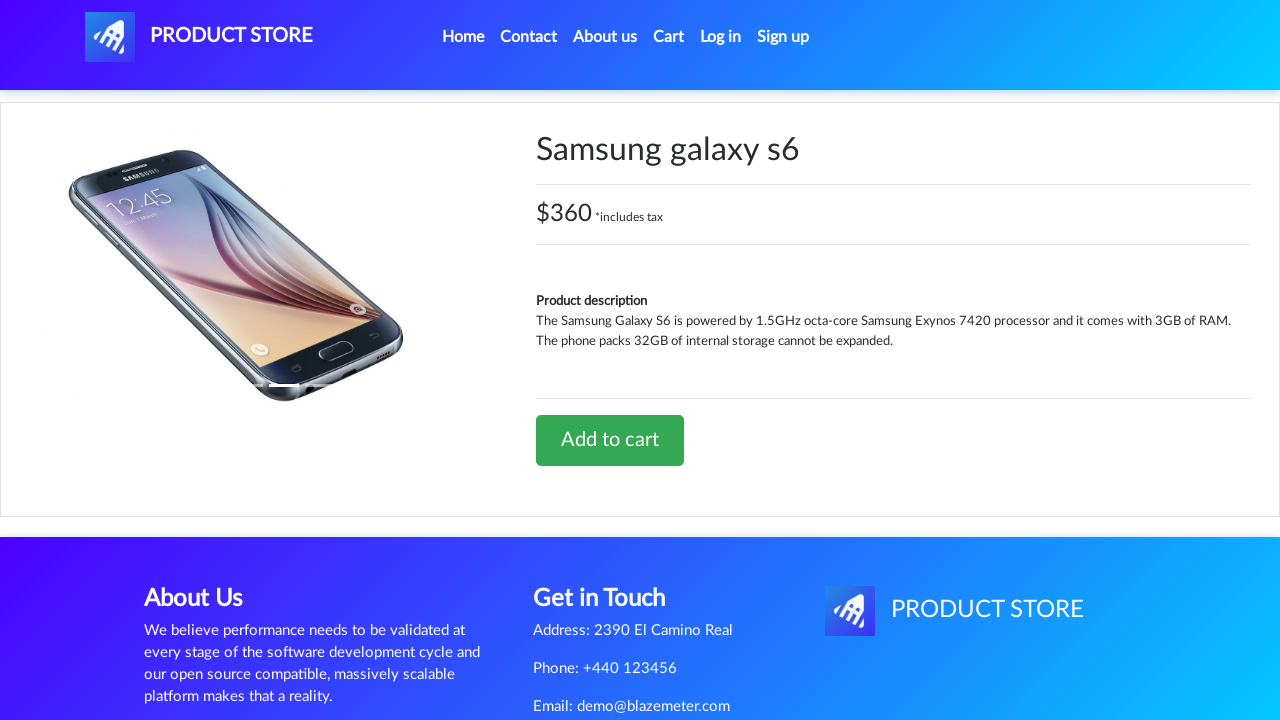

Clicked 'Add to cart' button at (610, 440) on a:has-text('Add to cart')
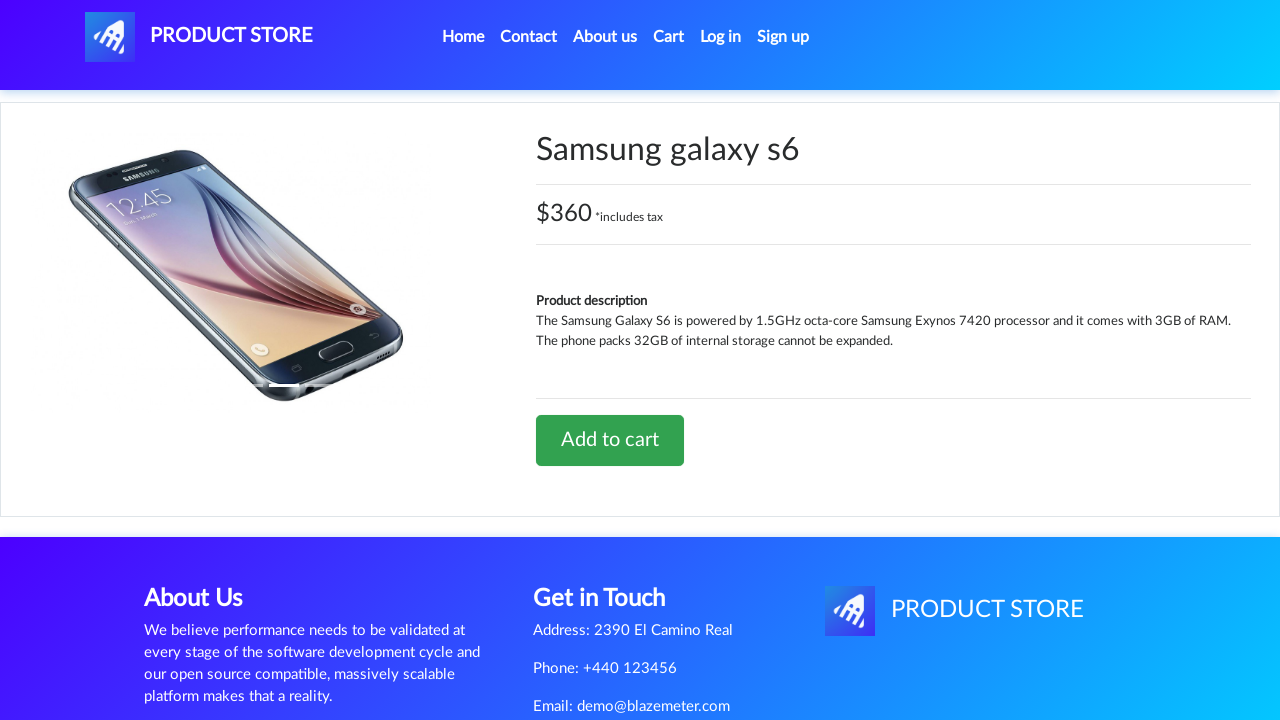

Accepted confirmation alert for adding item to cart
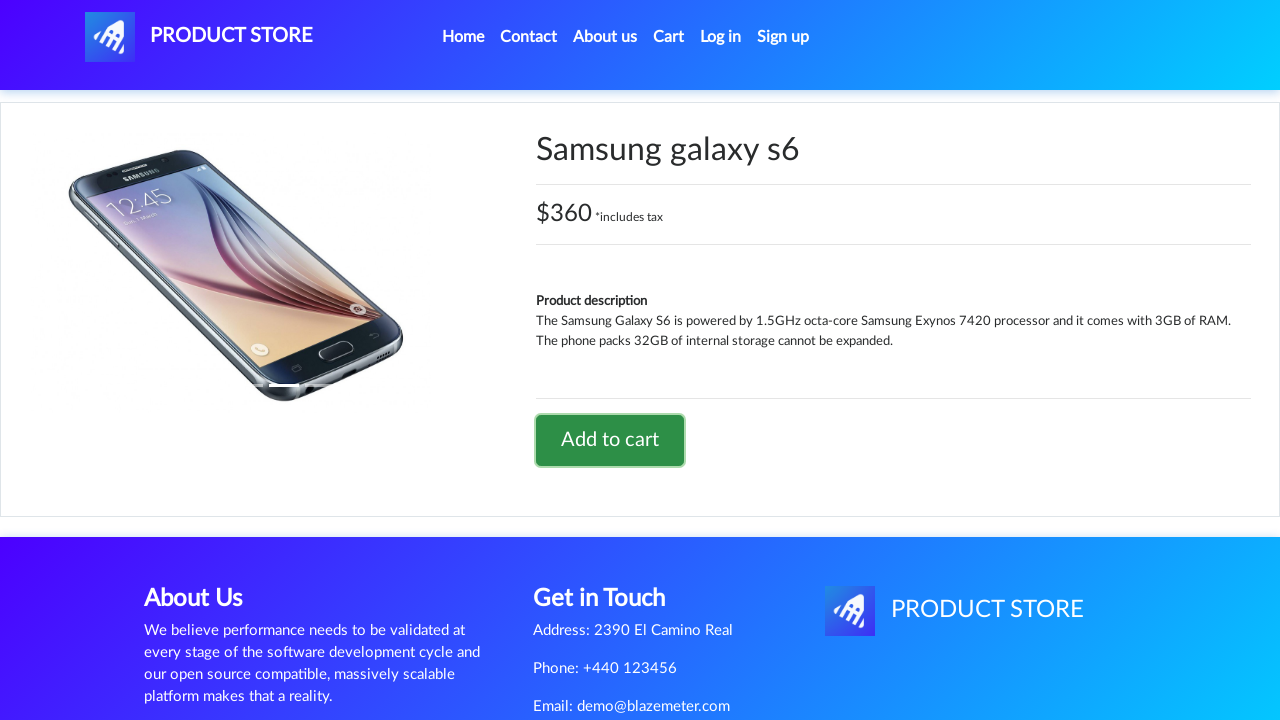

Waited 1 second for cart update
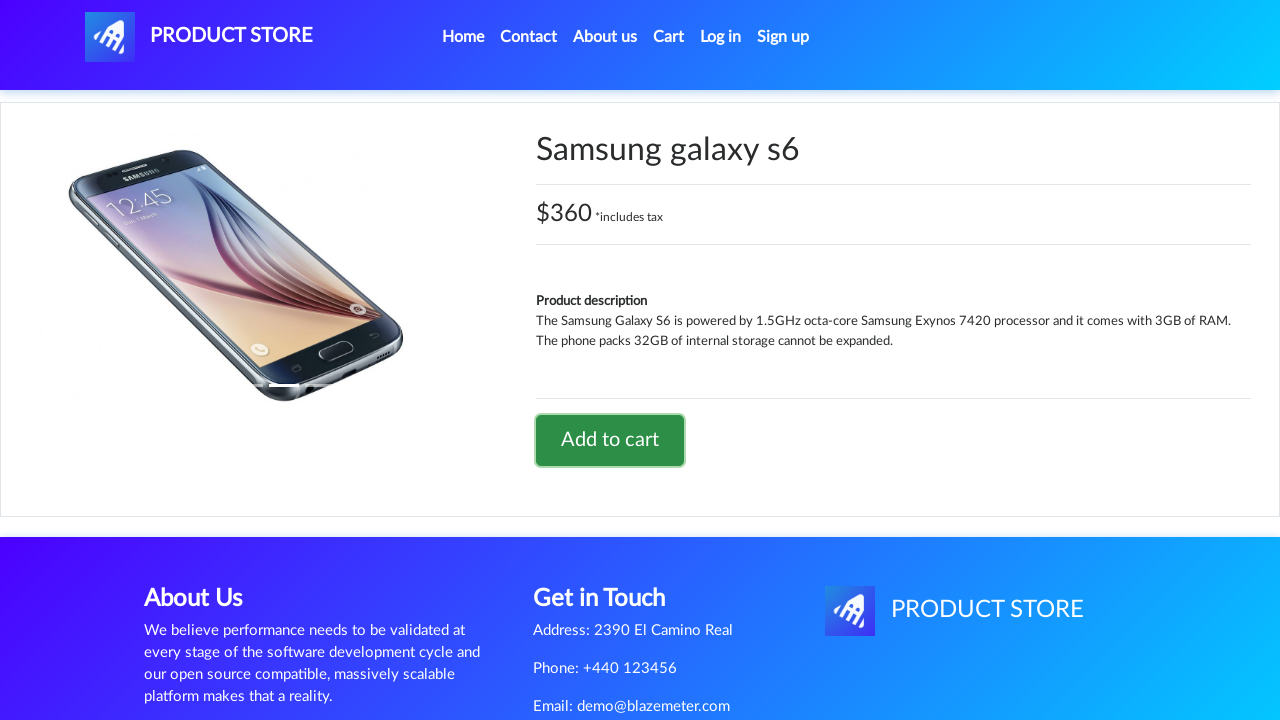

Clicked on cart button to navigate to cart page at (669, 37) on #cartur
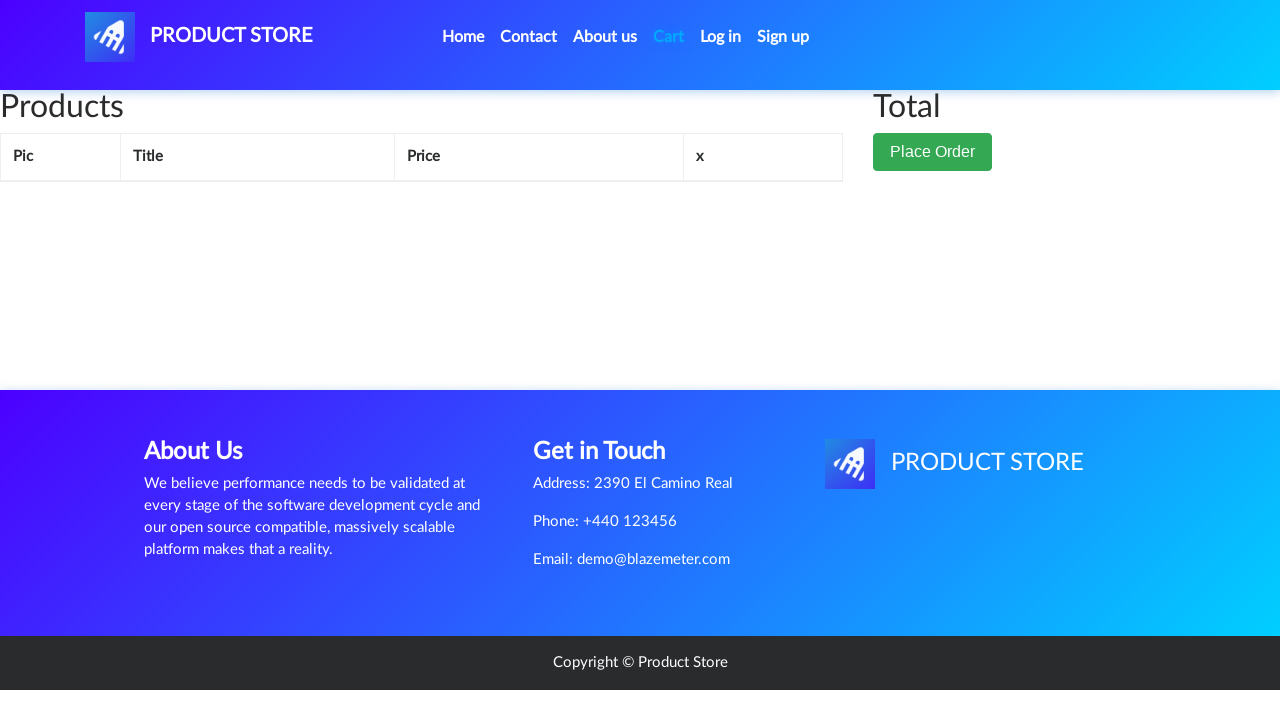

Cart loaded and item row is visible - Samsung Galaxy S6 successfully added to cart
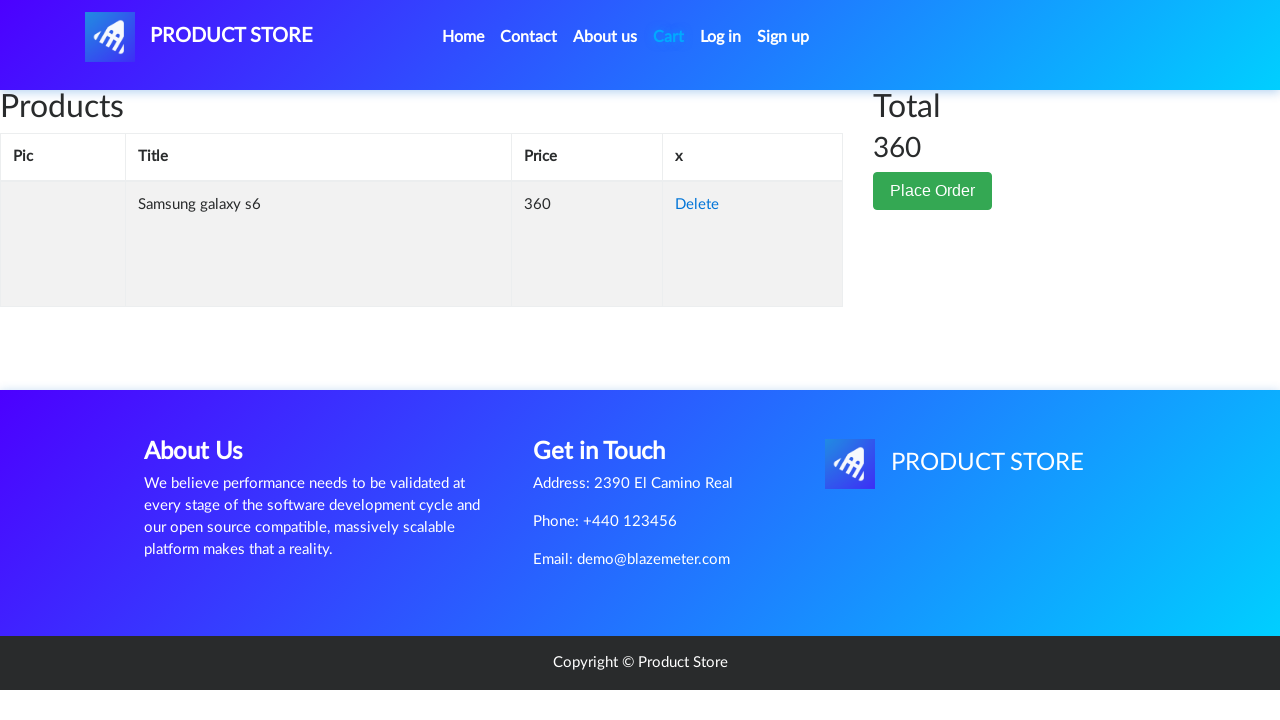

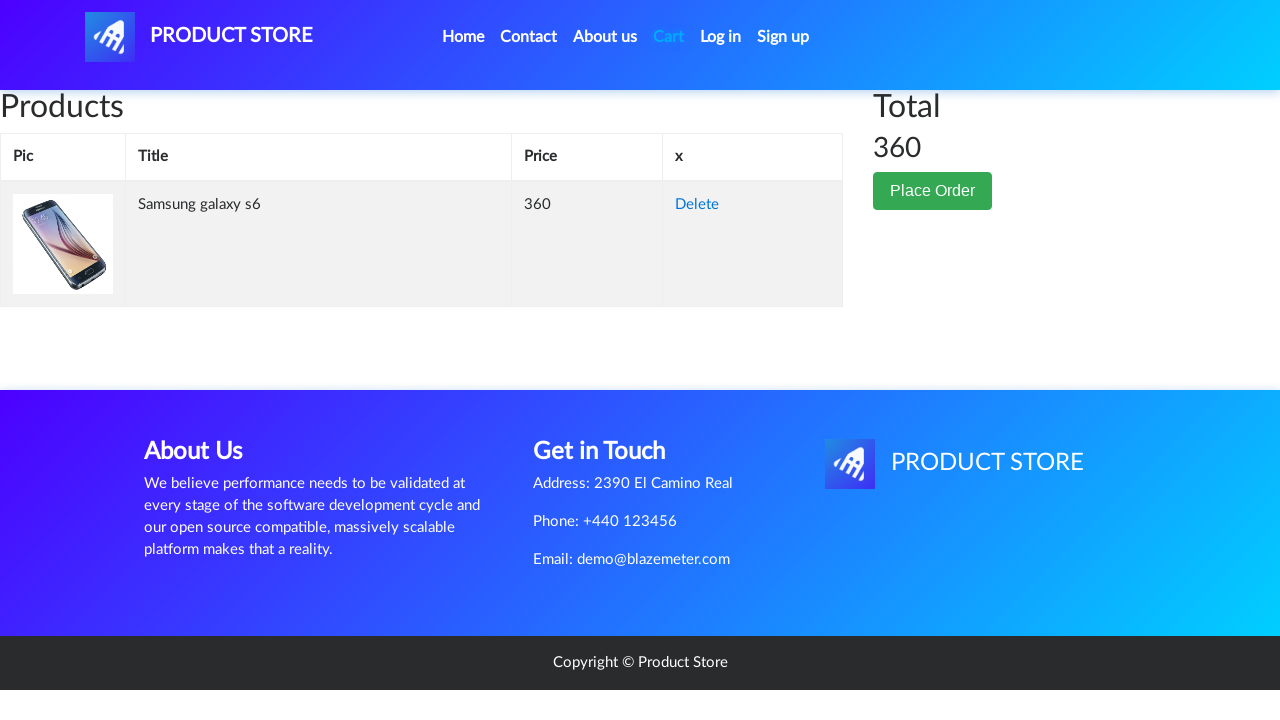